Clicks on a checkbox element if it is displayed on the page

Starting URL: http://demo.automationtesting.in/Register.html

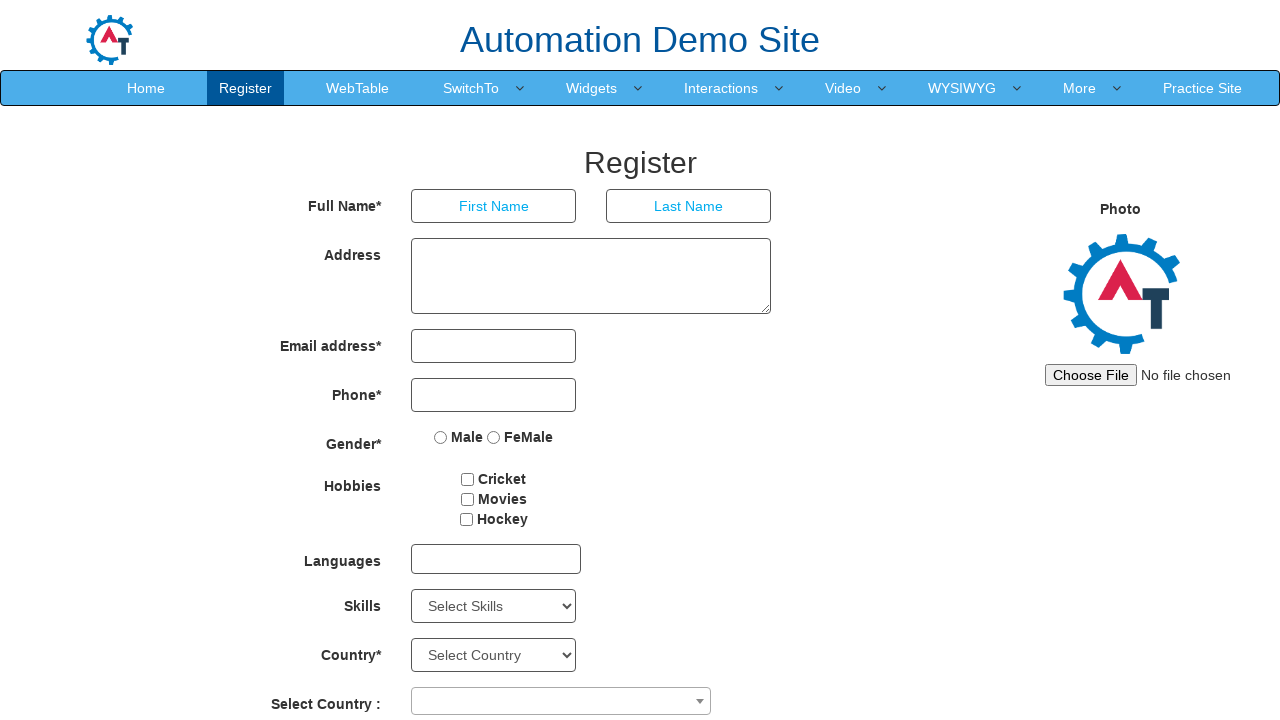

Located checkbox element with id 'checkbox1'
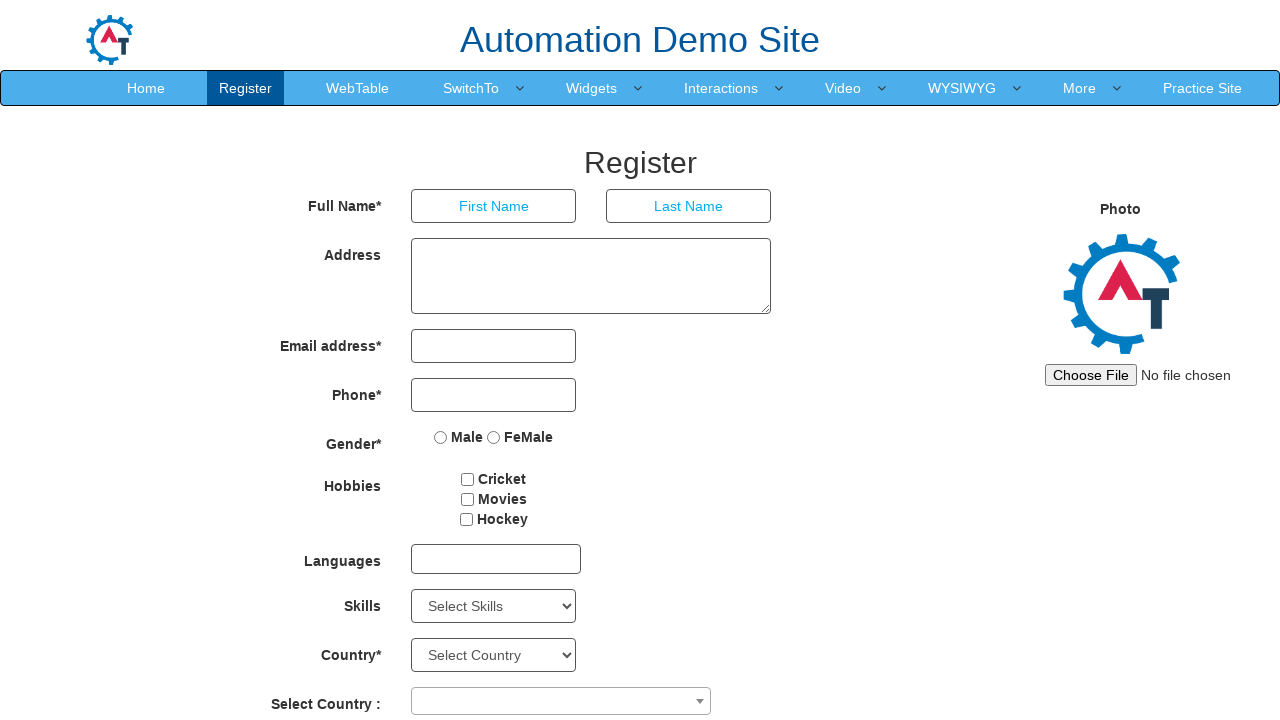

Checkbox is visible on the page
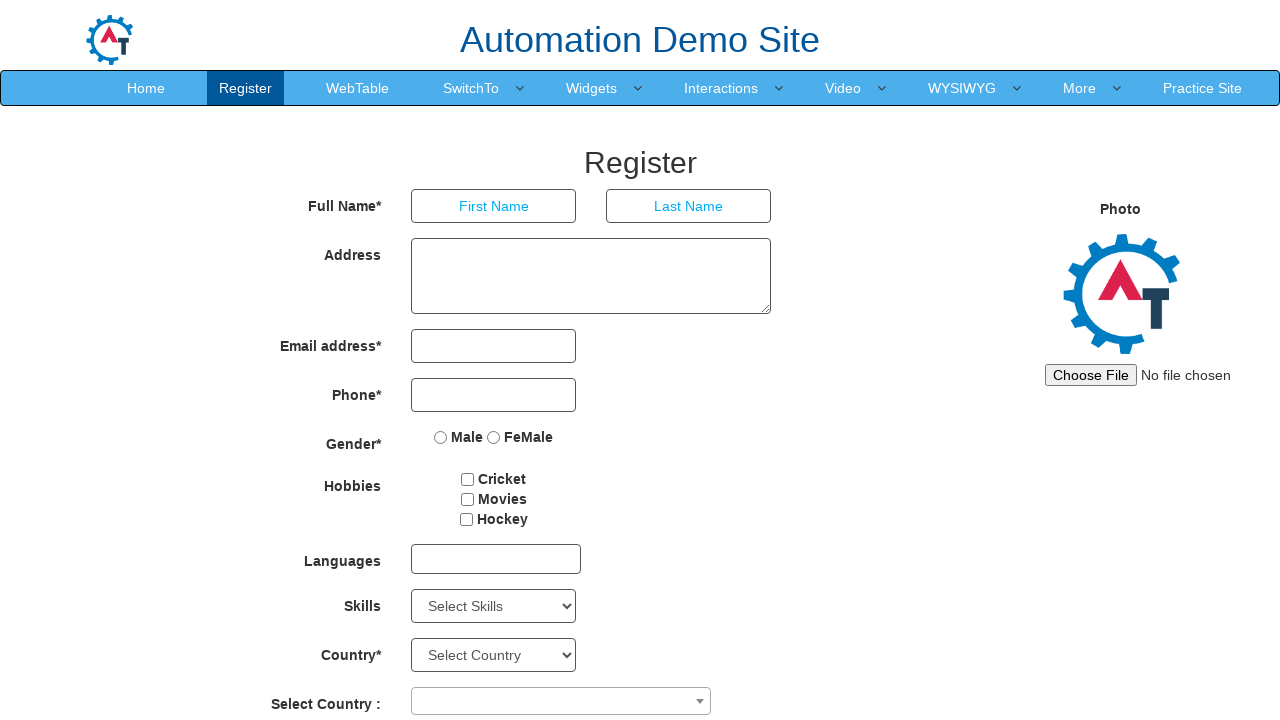

Clicked the checkbox element at (468, 479) on xpath=//*[@id='checkbox1']
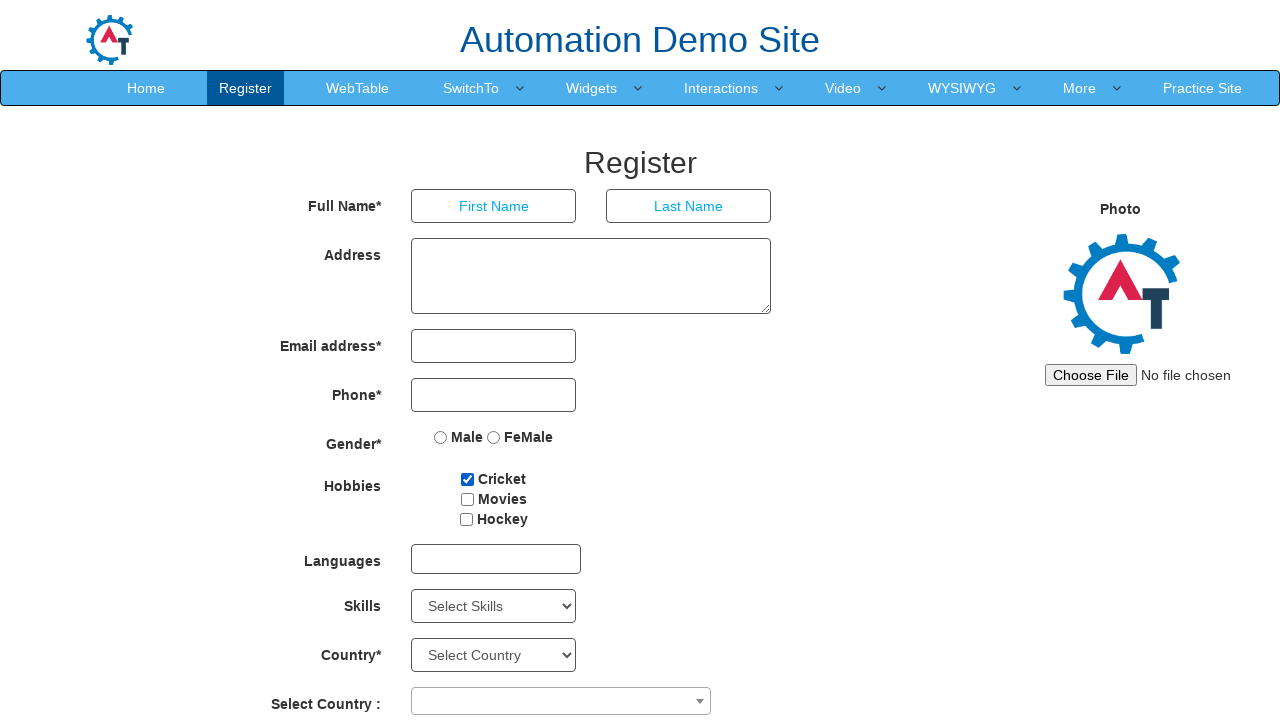

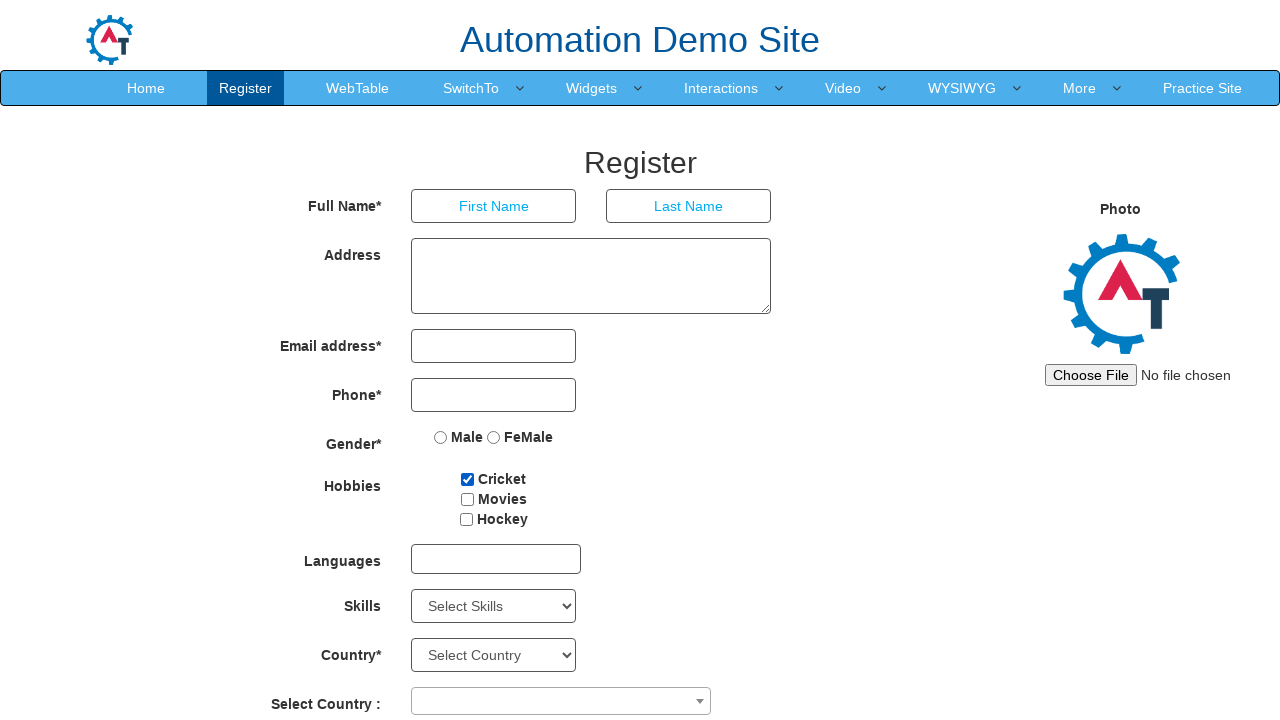